Tests keyboard interactions on the APSRTC bus booking site by entering a city name in the source field using action chains with various mouse interactions

Starting URL: https://www.apsrtconline.in/

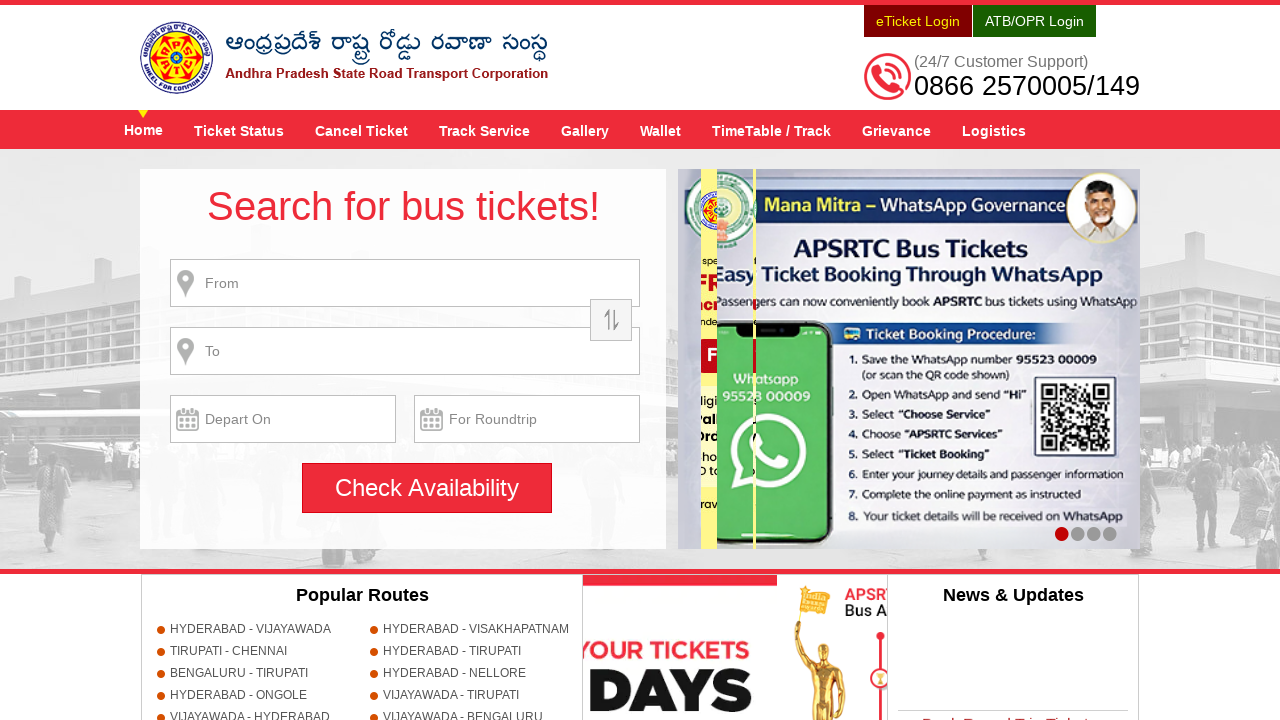

Clicked on source/from city input field at (405, 283) on xpath=//div[@class='search']//input[@name='source']
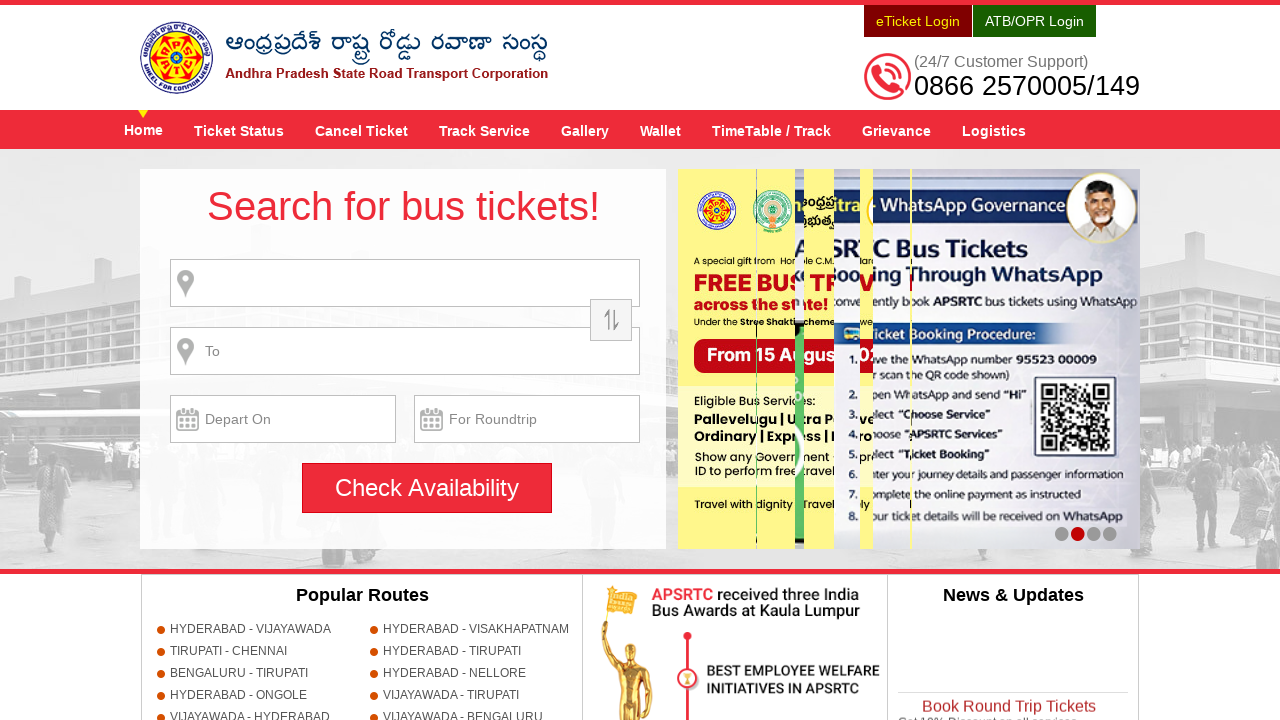

Entered 'HYDERABAD' in the source field using keyboard on xpath=//div[@class='search']//input[@name='source']
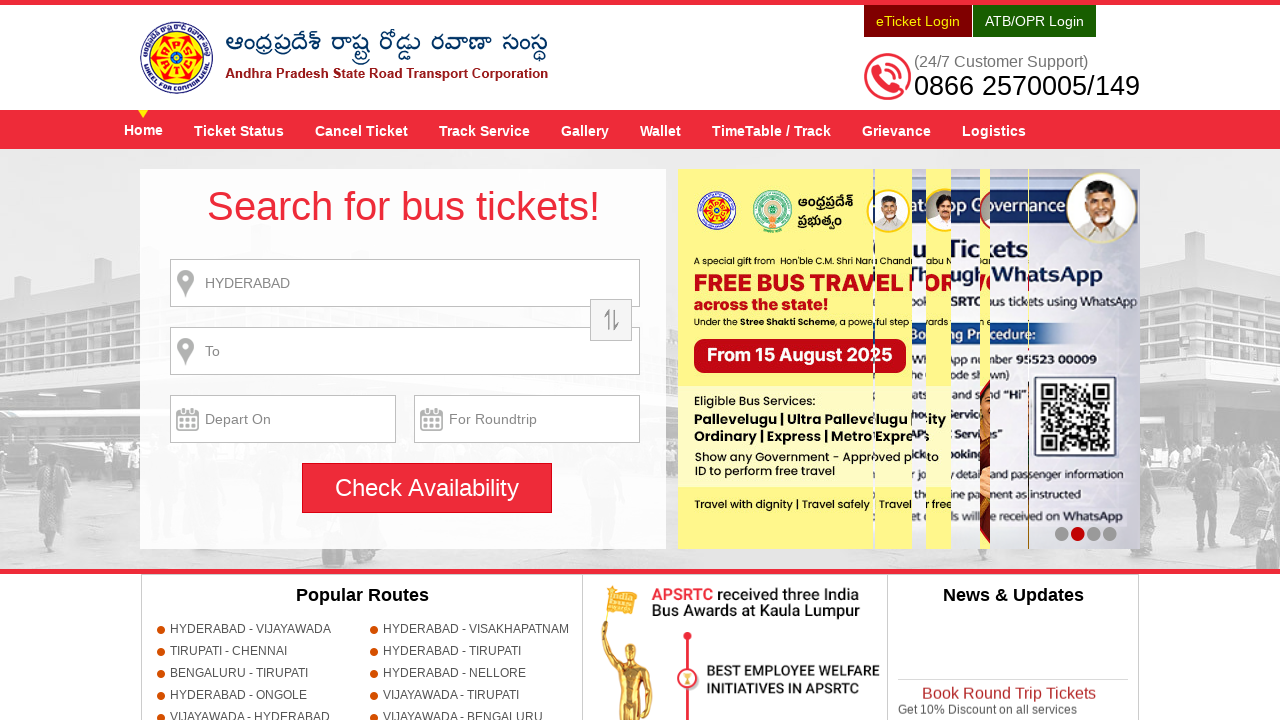

Waited 1000ms for autocomplete suggestions to appear
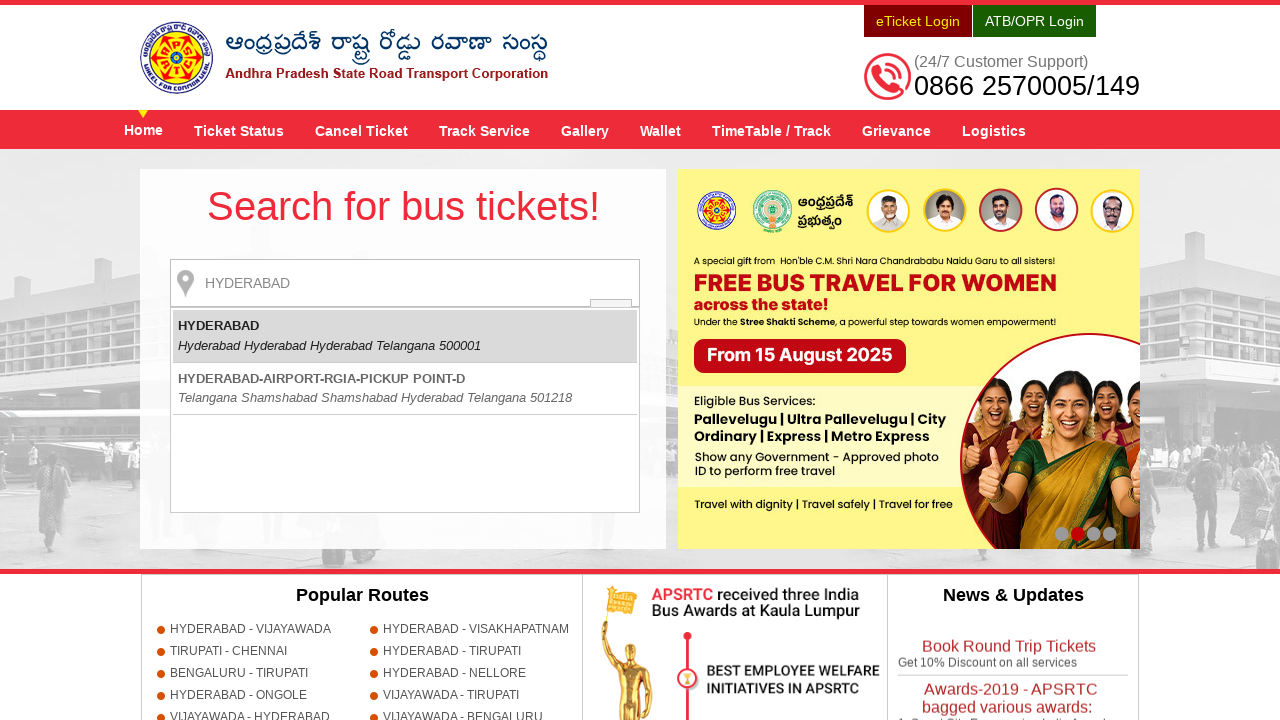

Pressed Enter to select HYDERABAD from dropdown
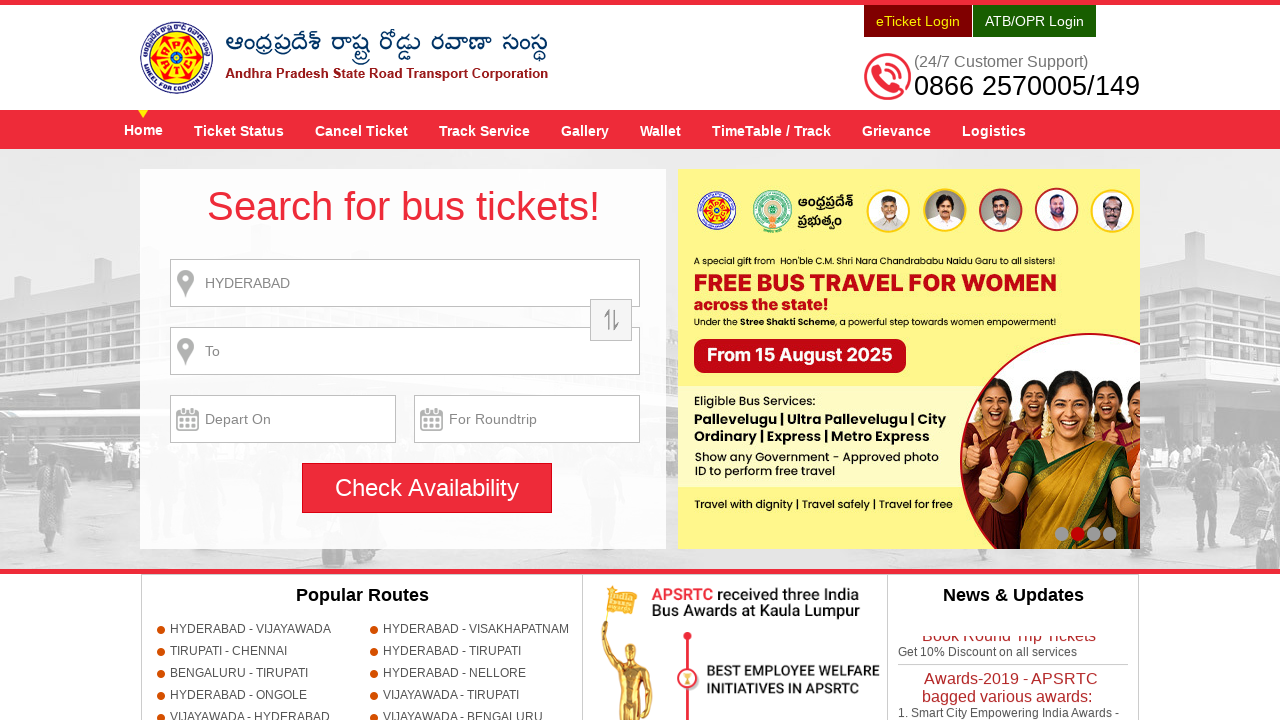

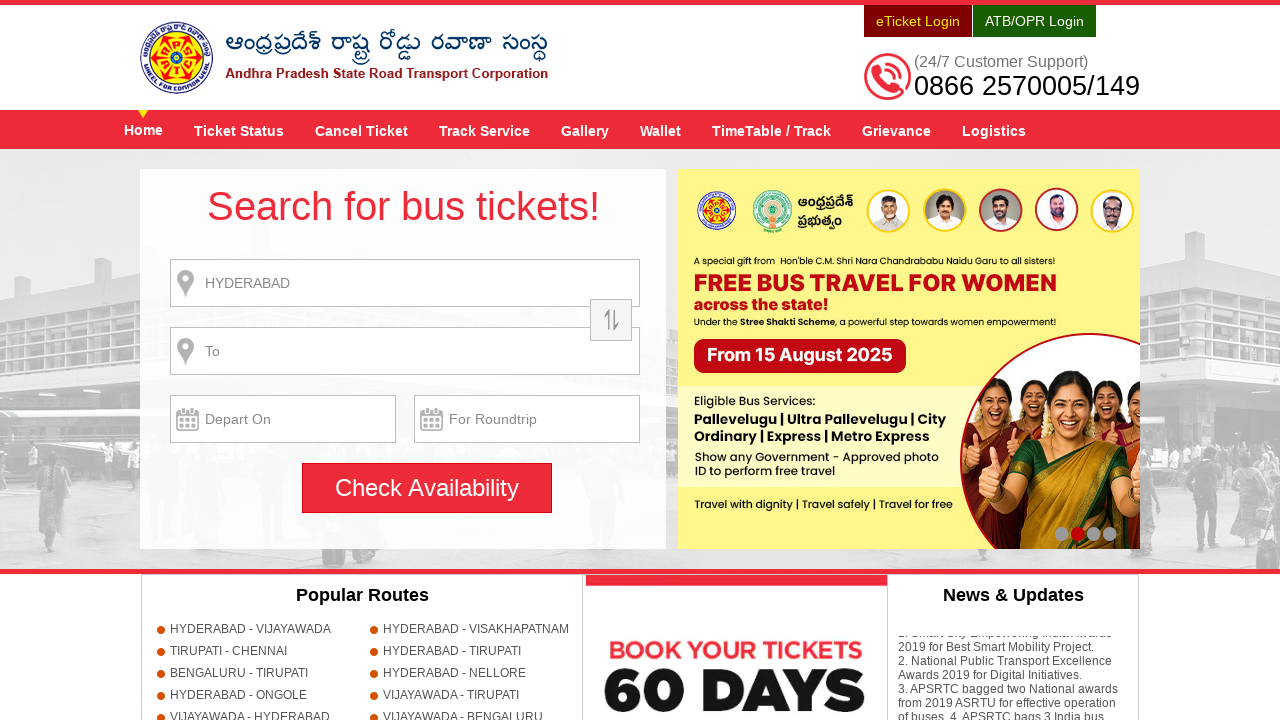